Tests dynamic loading functionality by clicking a start button and waiting for dynamically loaded content to appear

Starting URL: https://the-internet.herokuapp.com/dynamic_loading/2

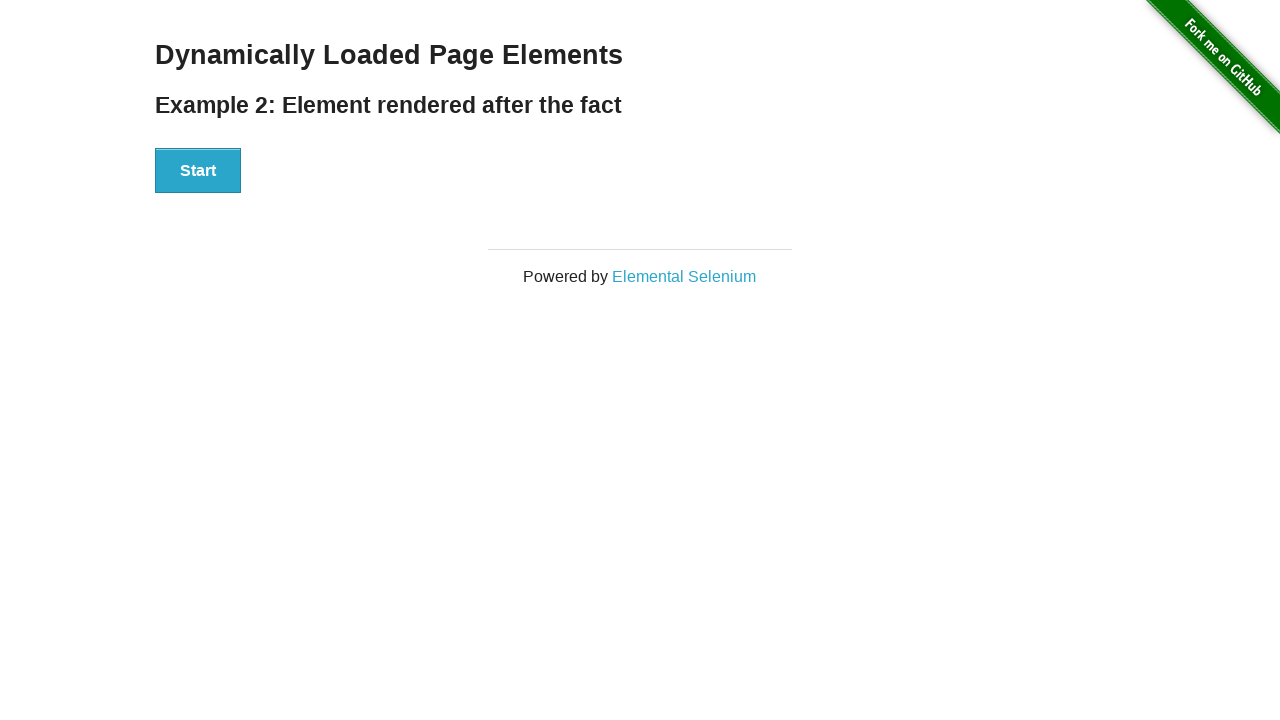

Navigated to dynamic loading test page
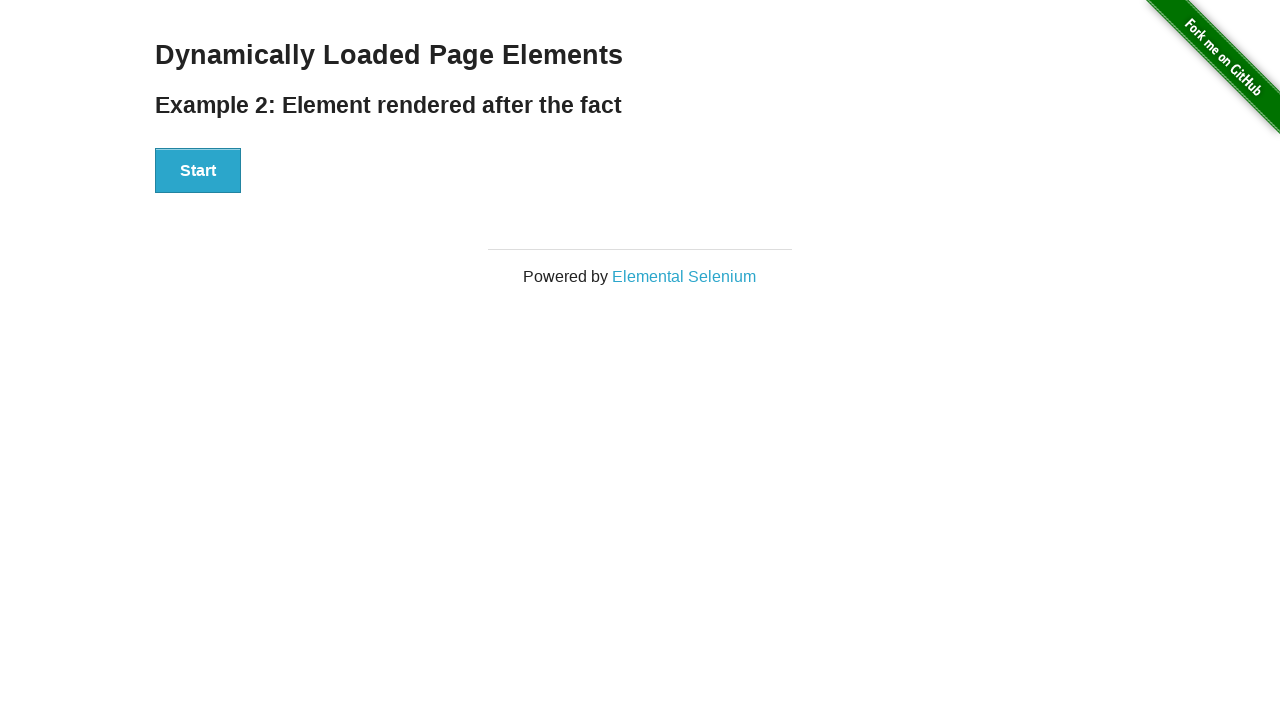

Clicked the Start button to initiate dynamic loading at (198, 171) on xpath=//*[@id='start']/button
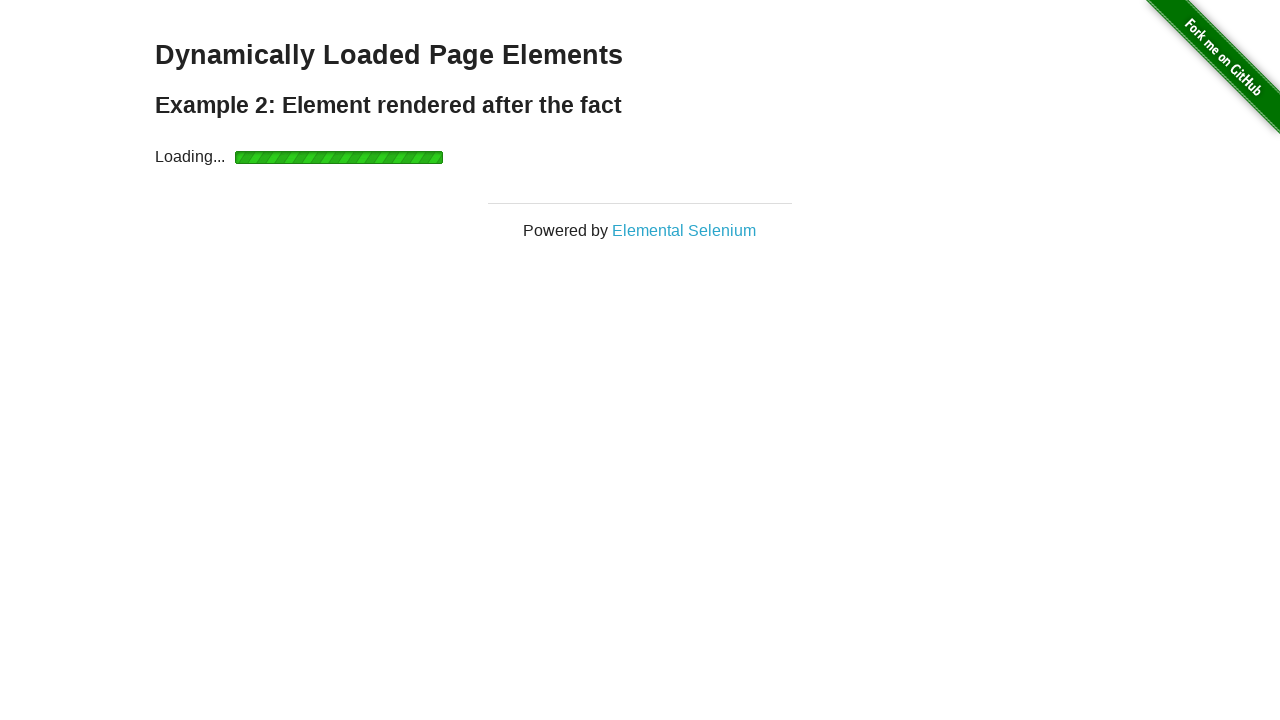

Dynamically loaded 'Hello World!' message appeared
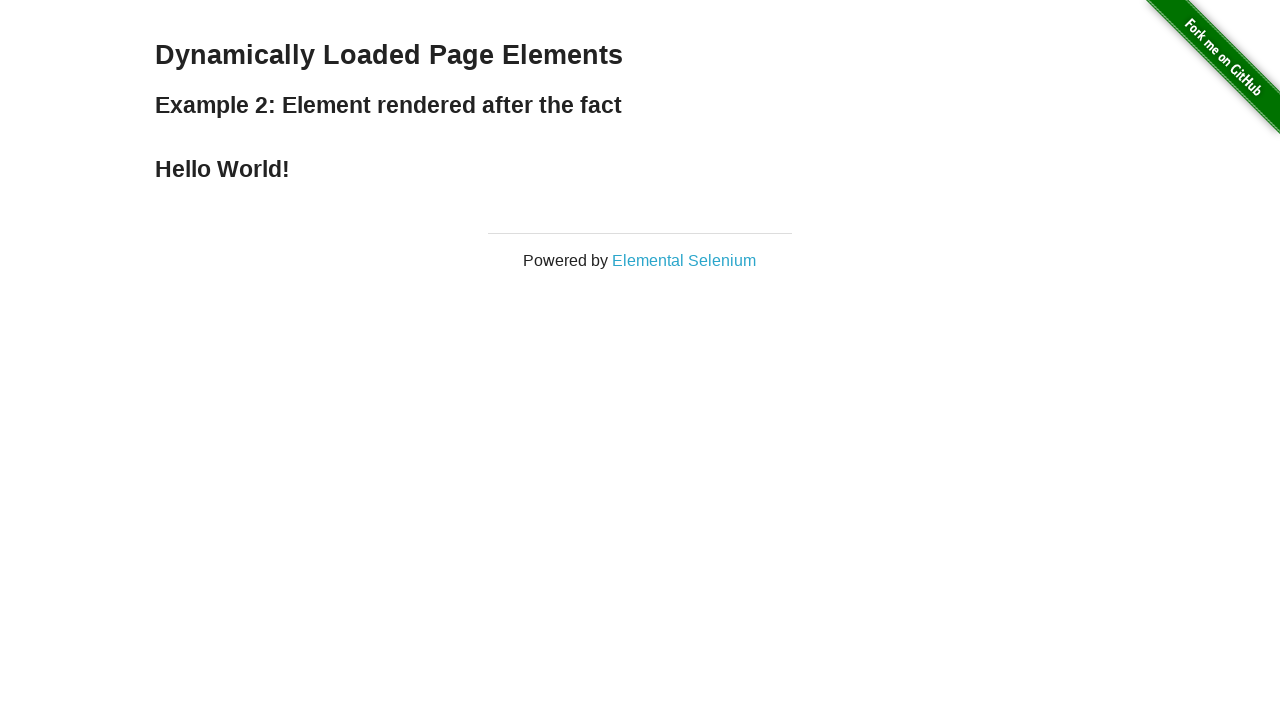

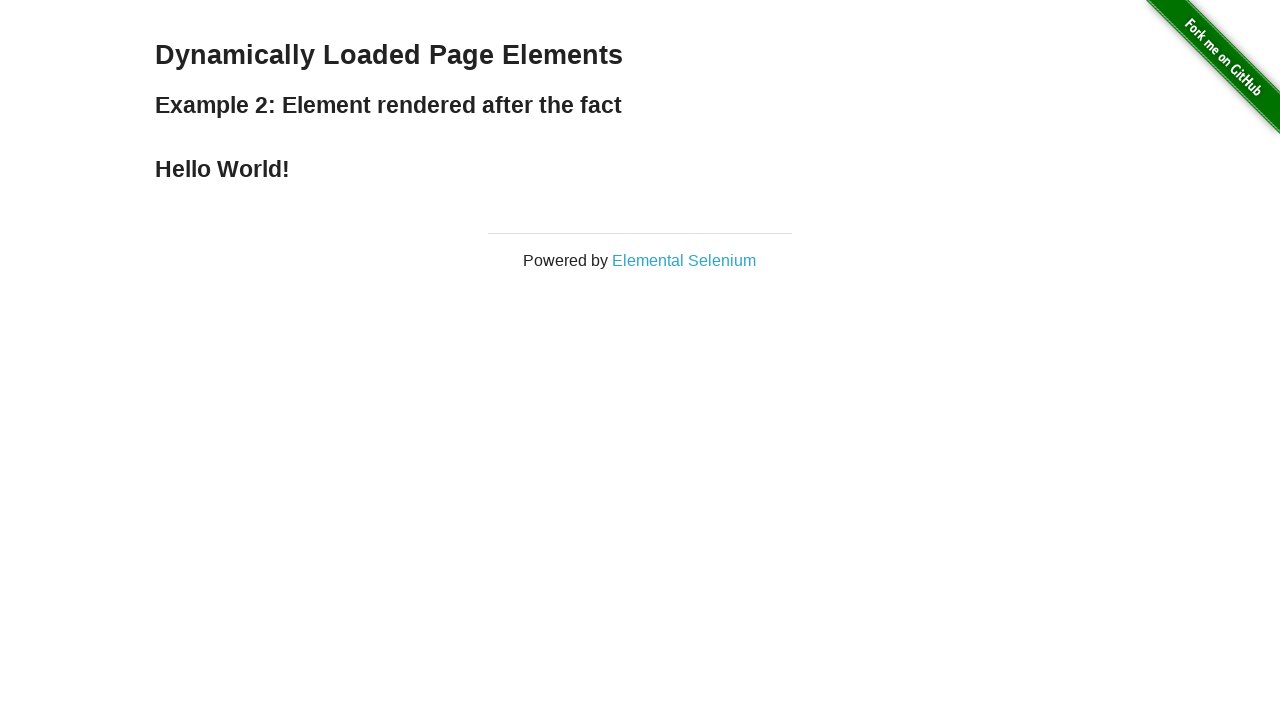